Tests page scrolling functionality by navigating to a registration demo page and scrolling to the bottom of the page using JavaScript execution.

Starting URL: http://demo.automationtesting.in/Register.html

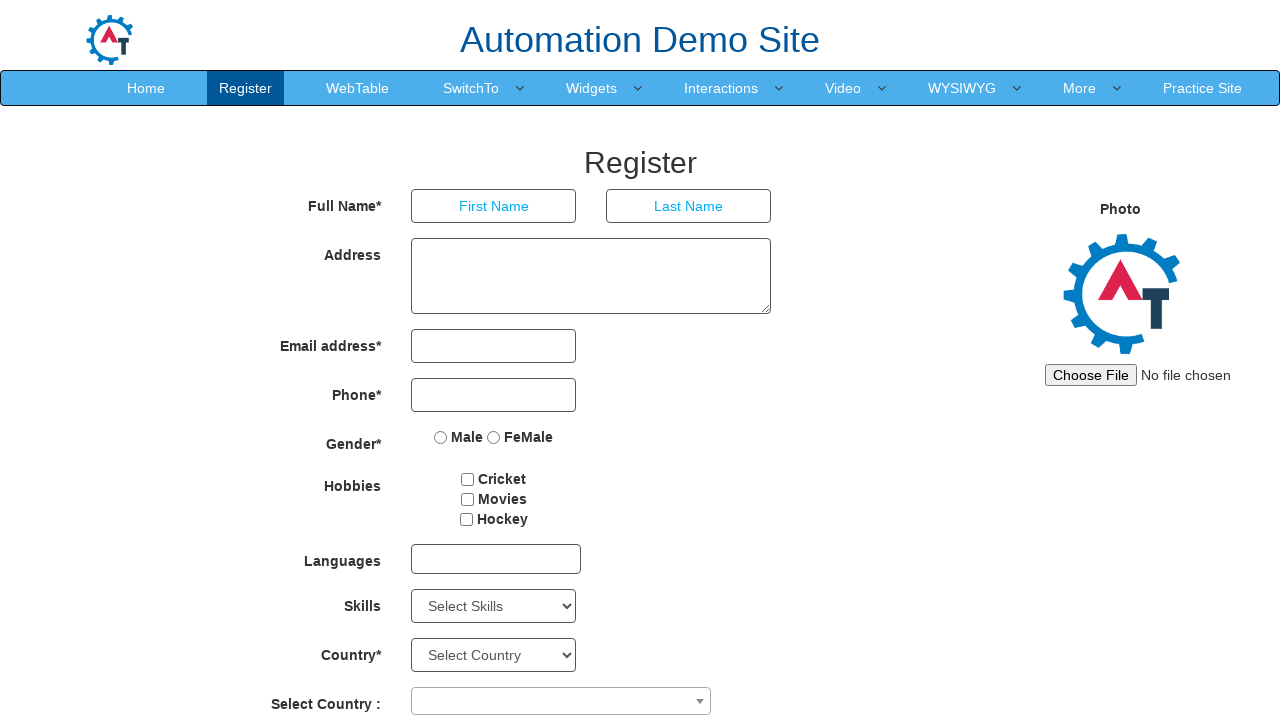

Set viewport size to 1920x1080 for full view
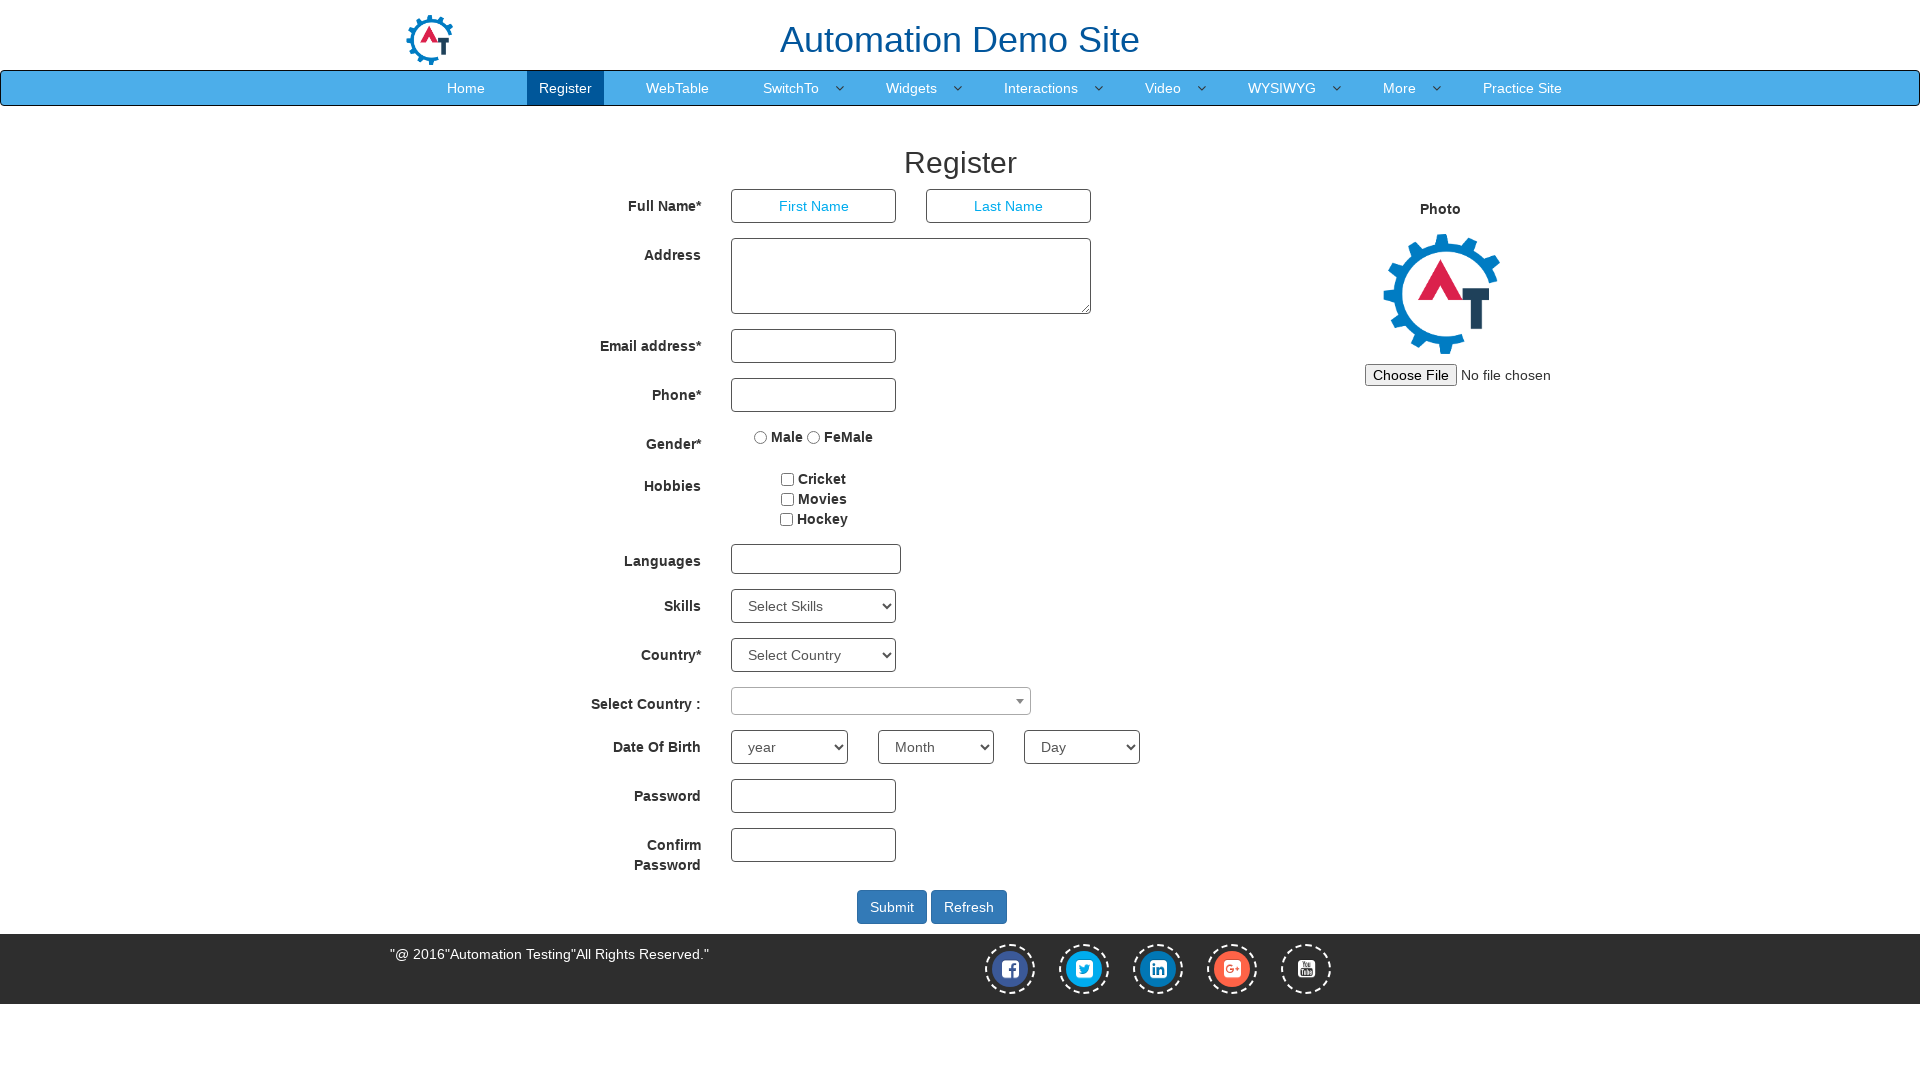

Scrolled to the bottom of the page using JavaScript
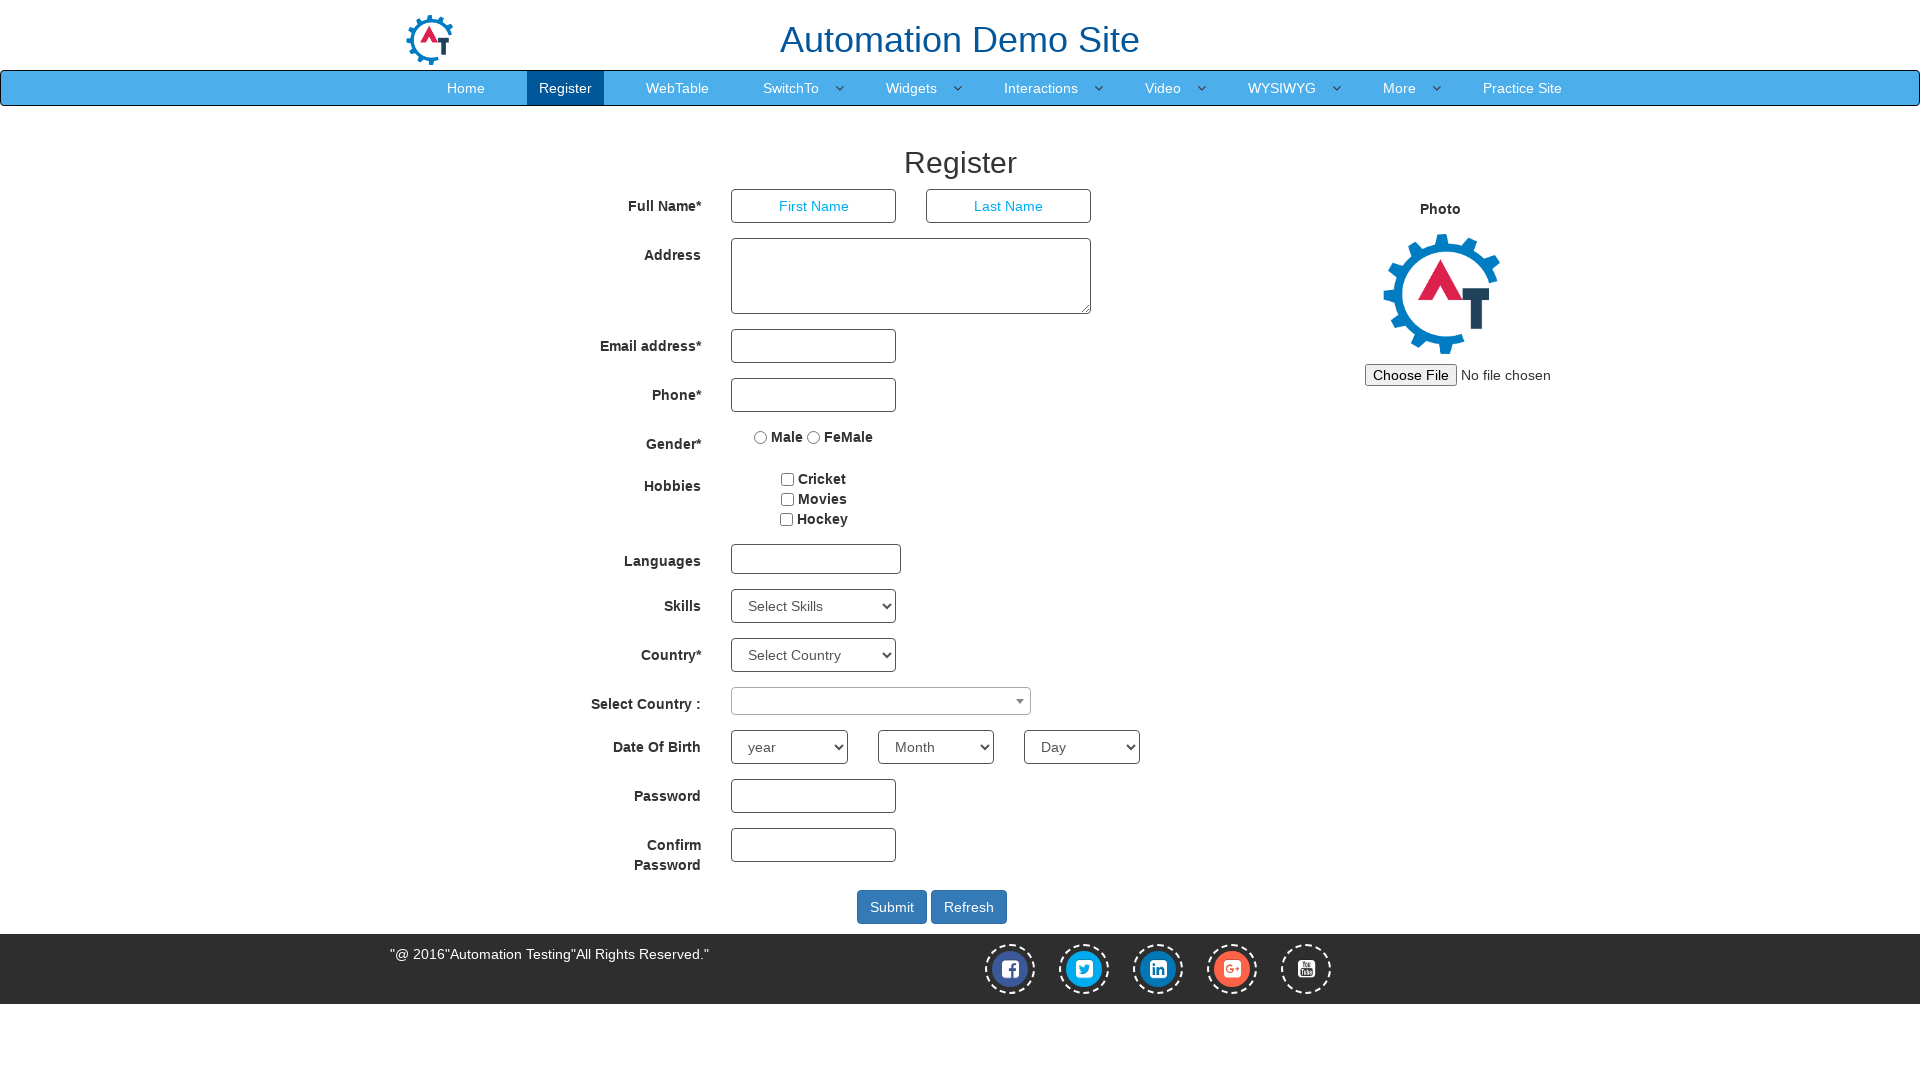

Waited 500ms for scroll animation to complete
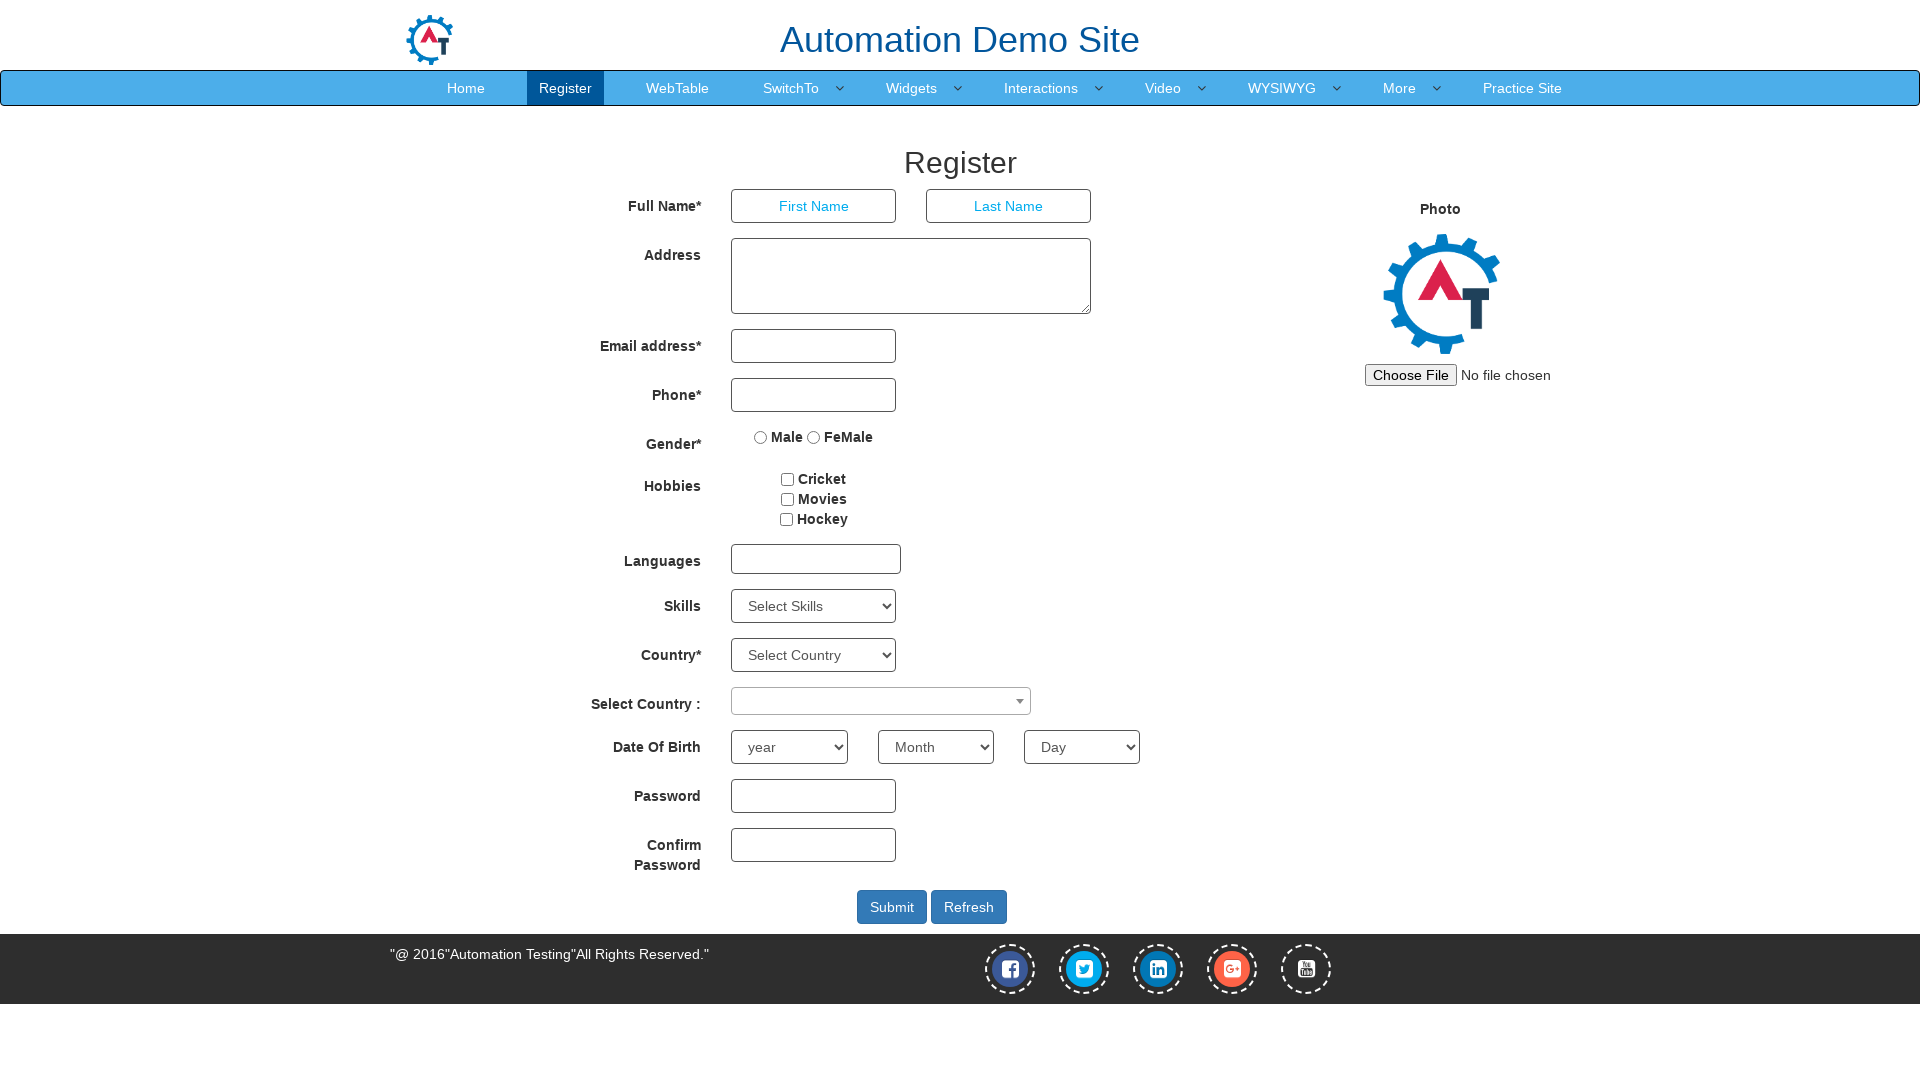

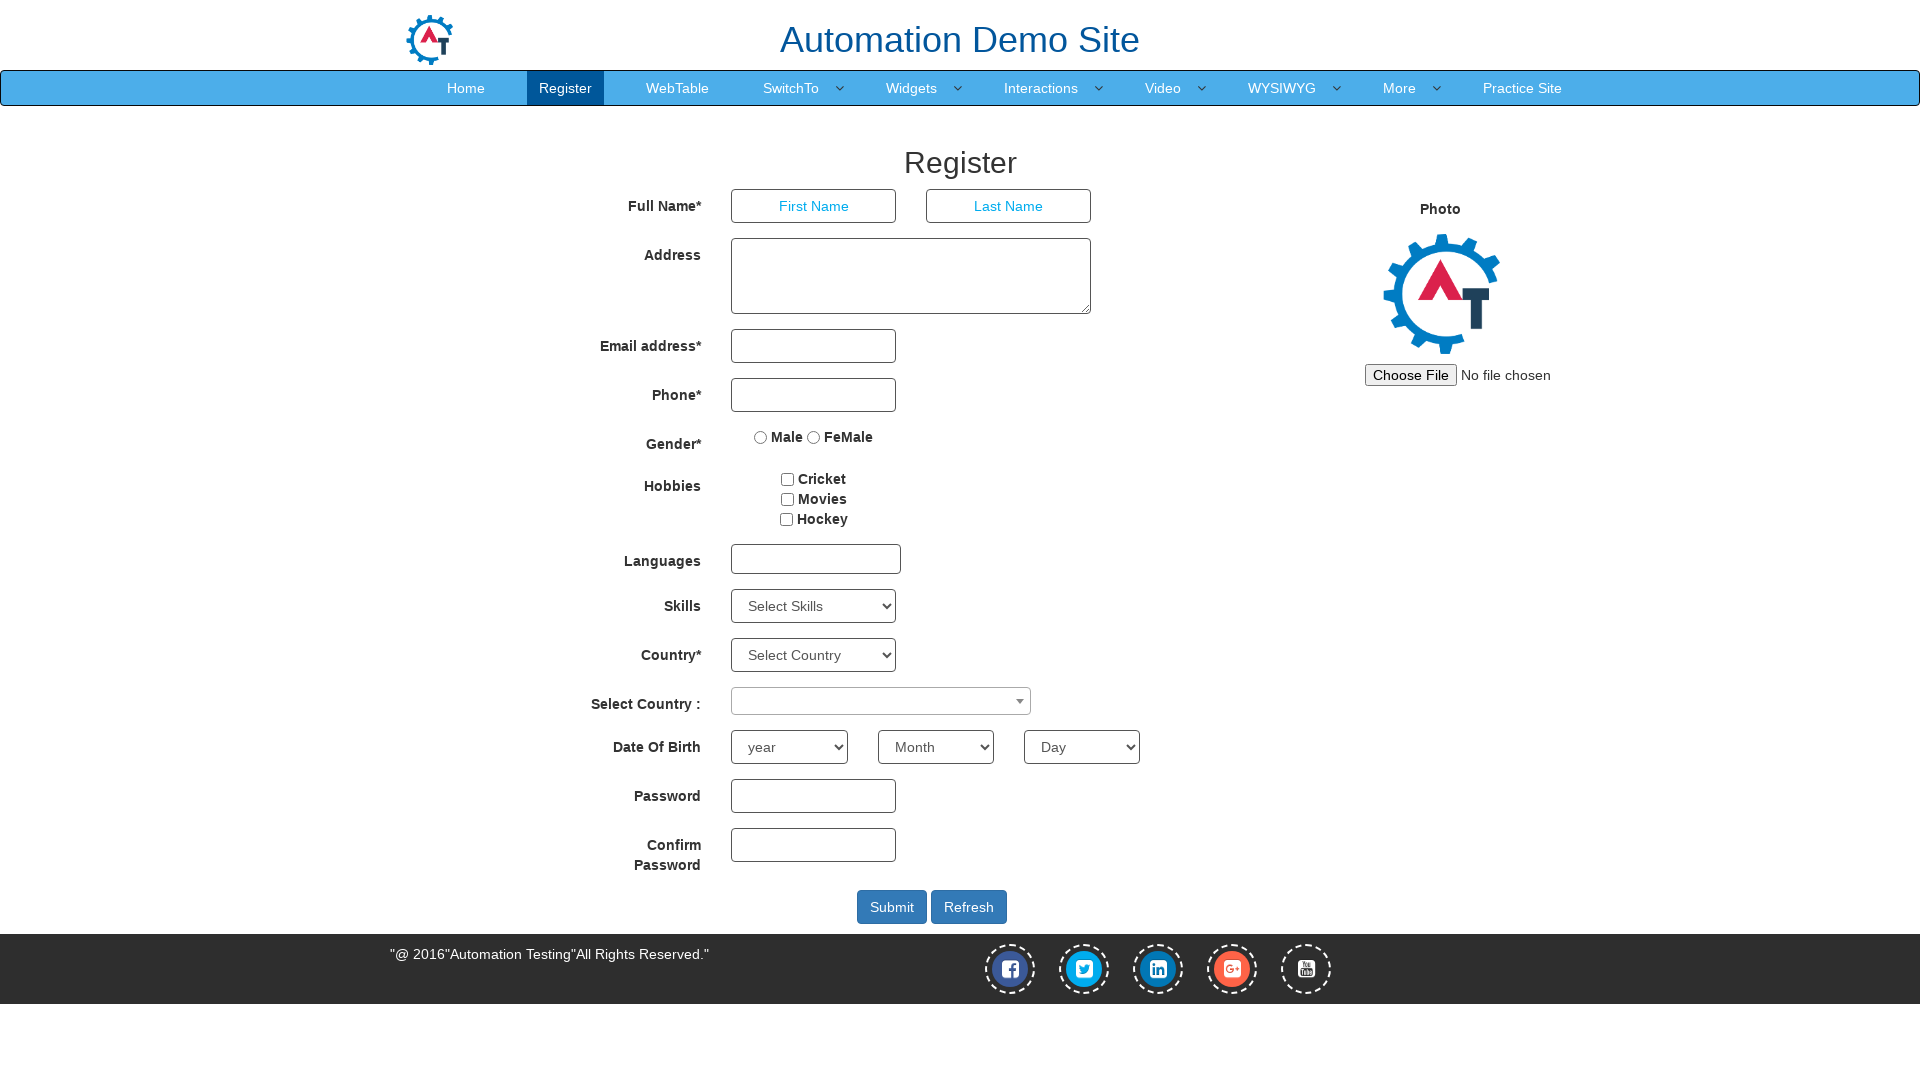